Tests multi-select dropdown functionality by selecting all available options, then deselecting one option by index

Starting URL: https://syntaxprojects.com/basic-select-dropdown-demo.php

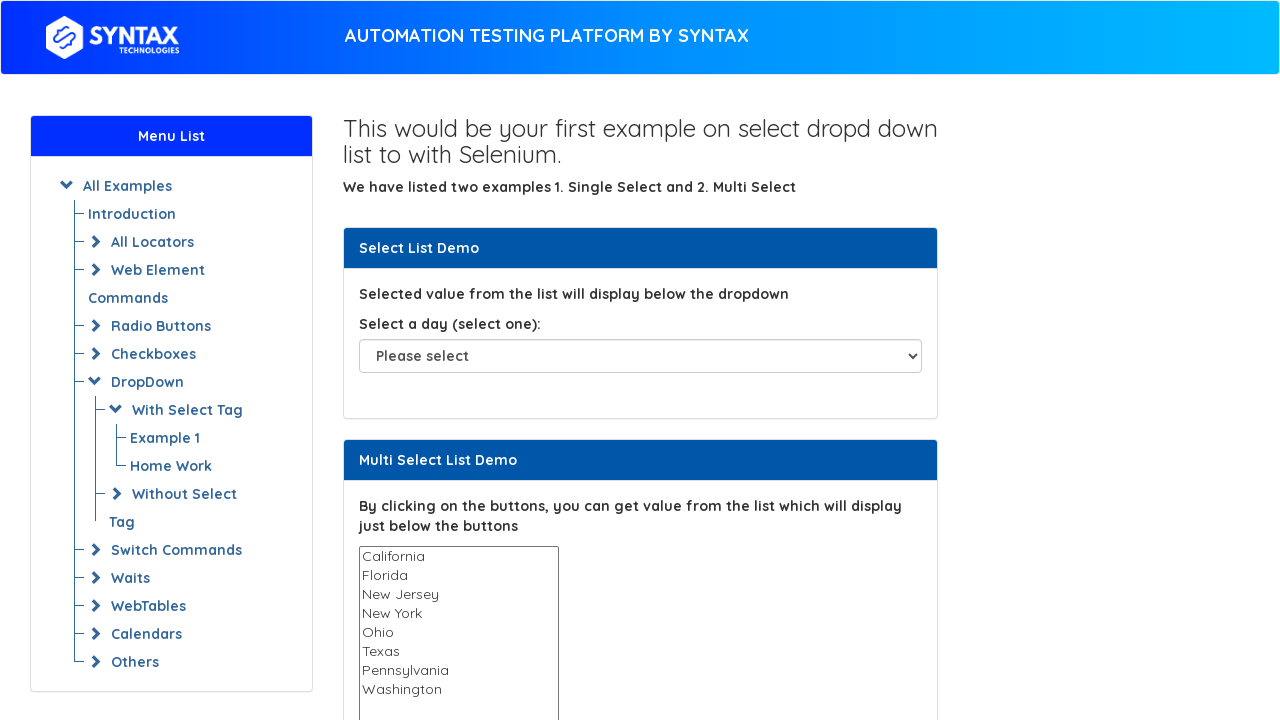

Located multi-select dropdown for States
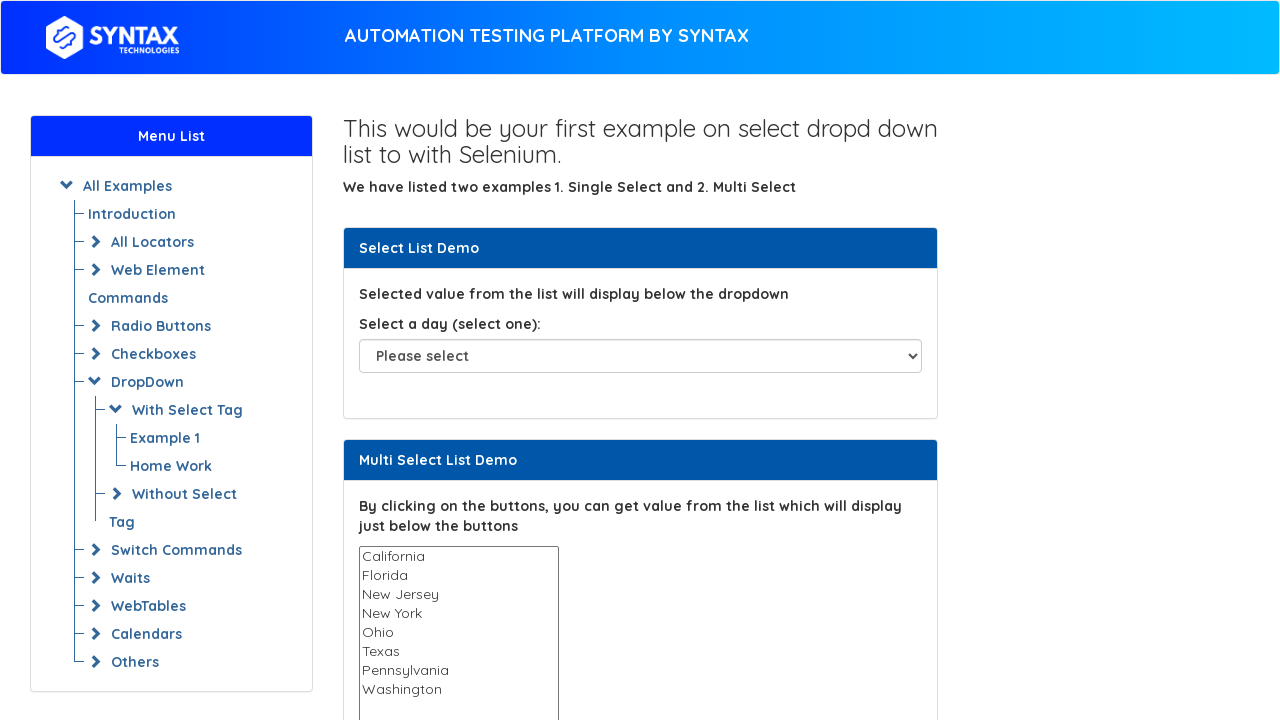

Retrieved all available options from dropdown
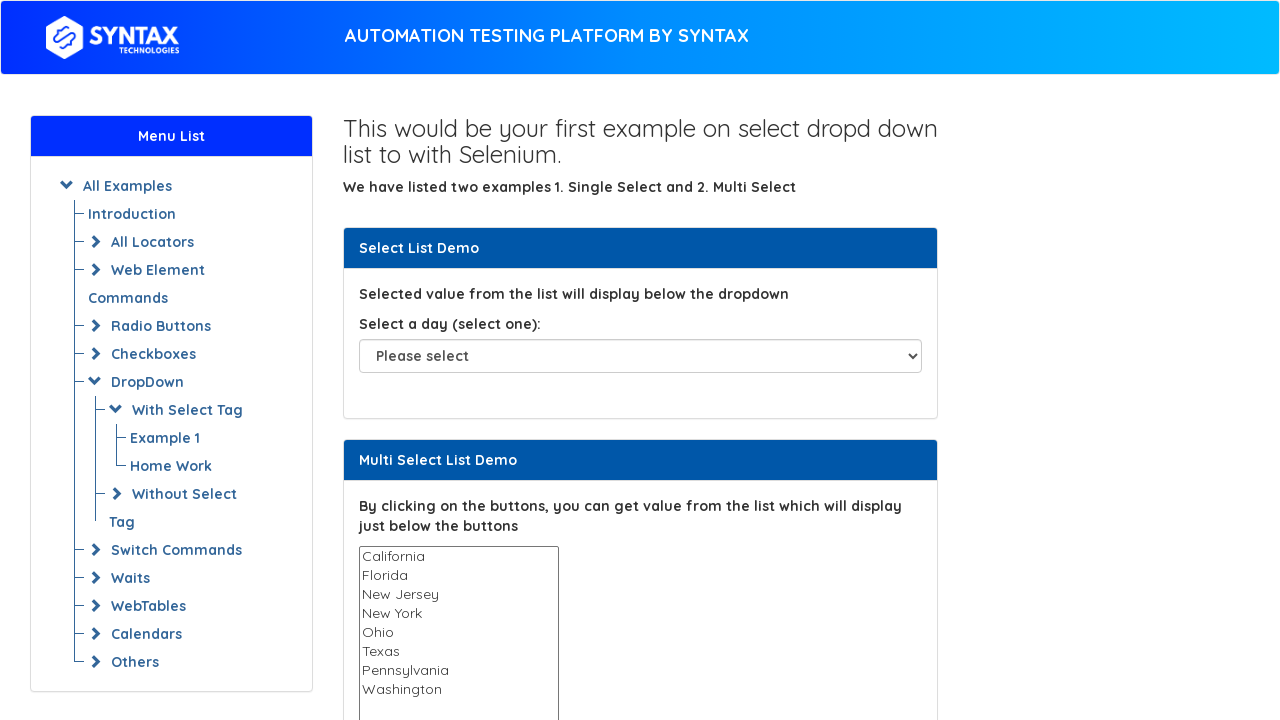

Selected option 'California' from dropdown on select[name='States']
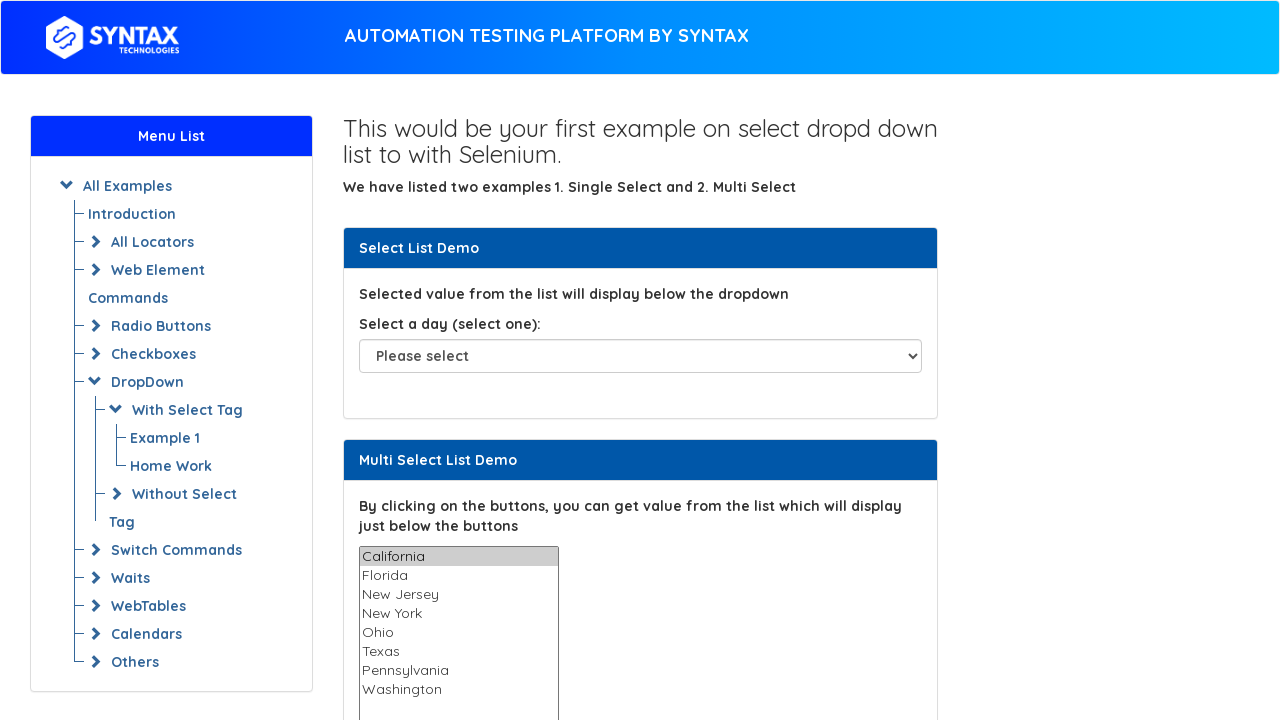

Waited 1 second between selections
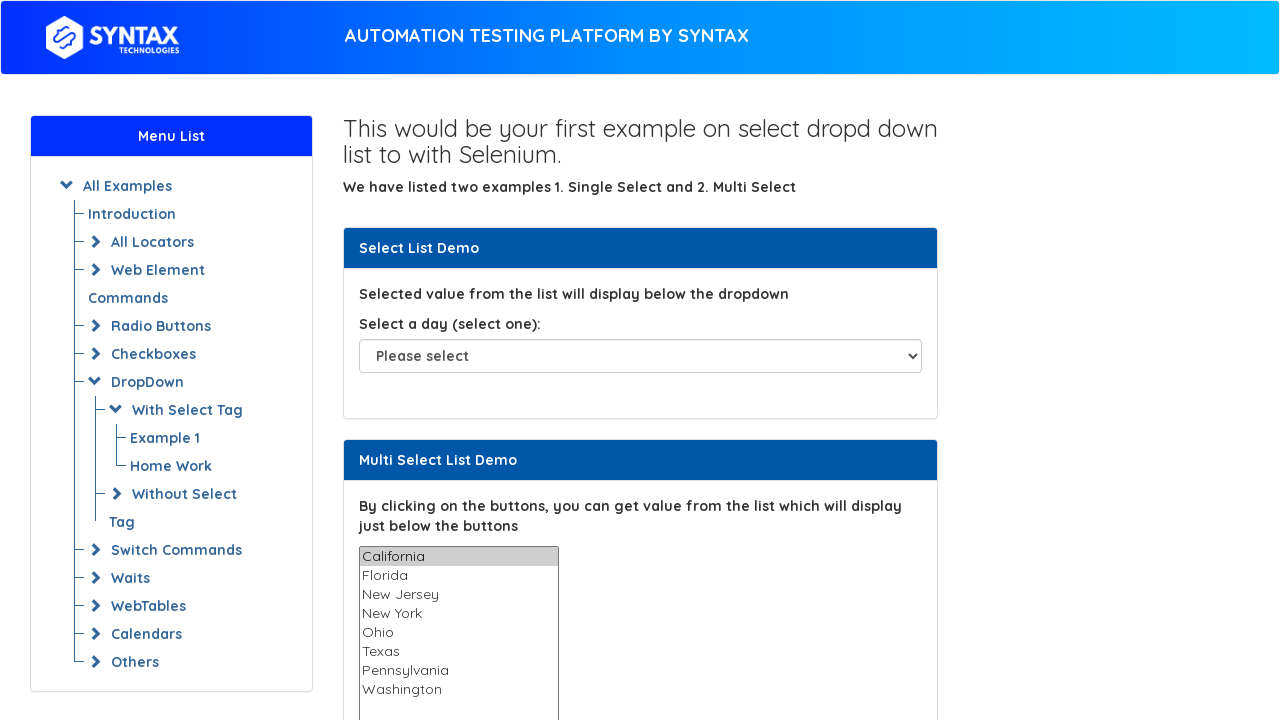

Selected option 'Florida' from dropdown on select[name='States']
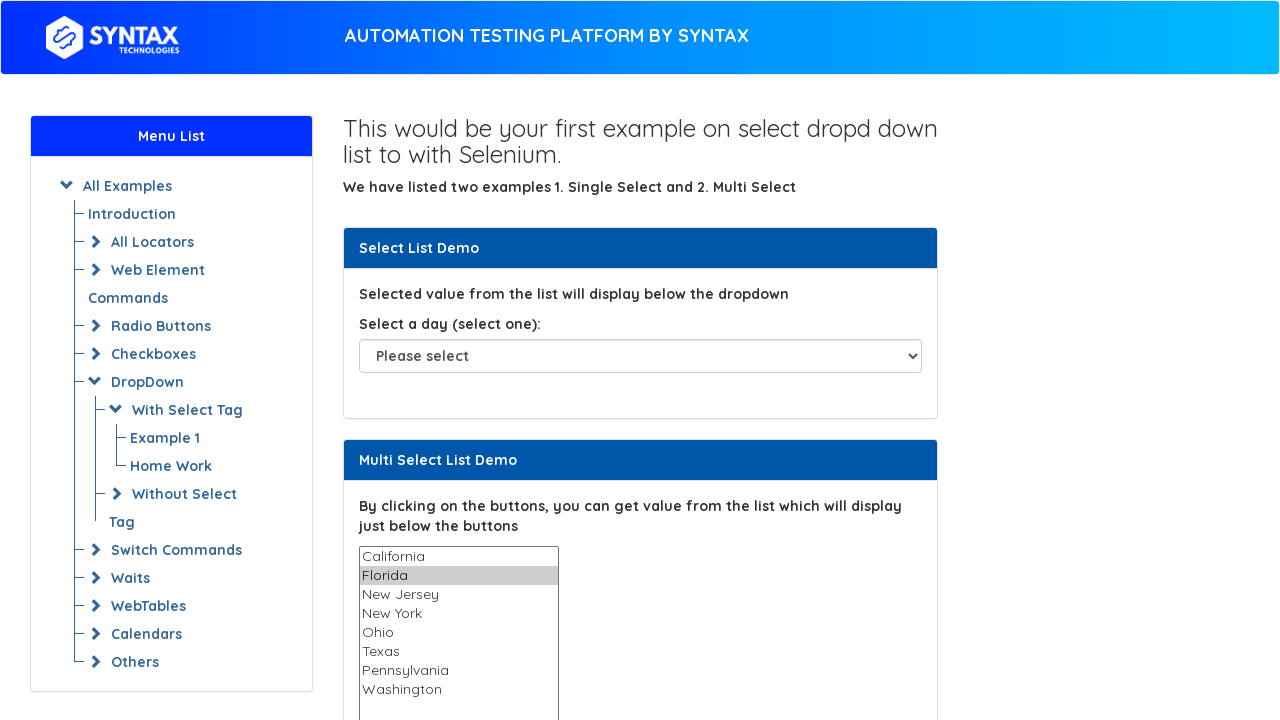

Waited 1 second between selections
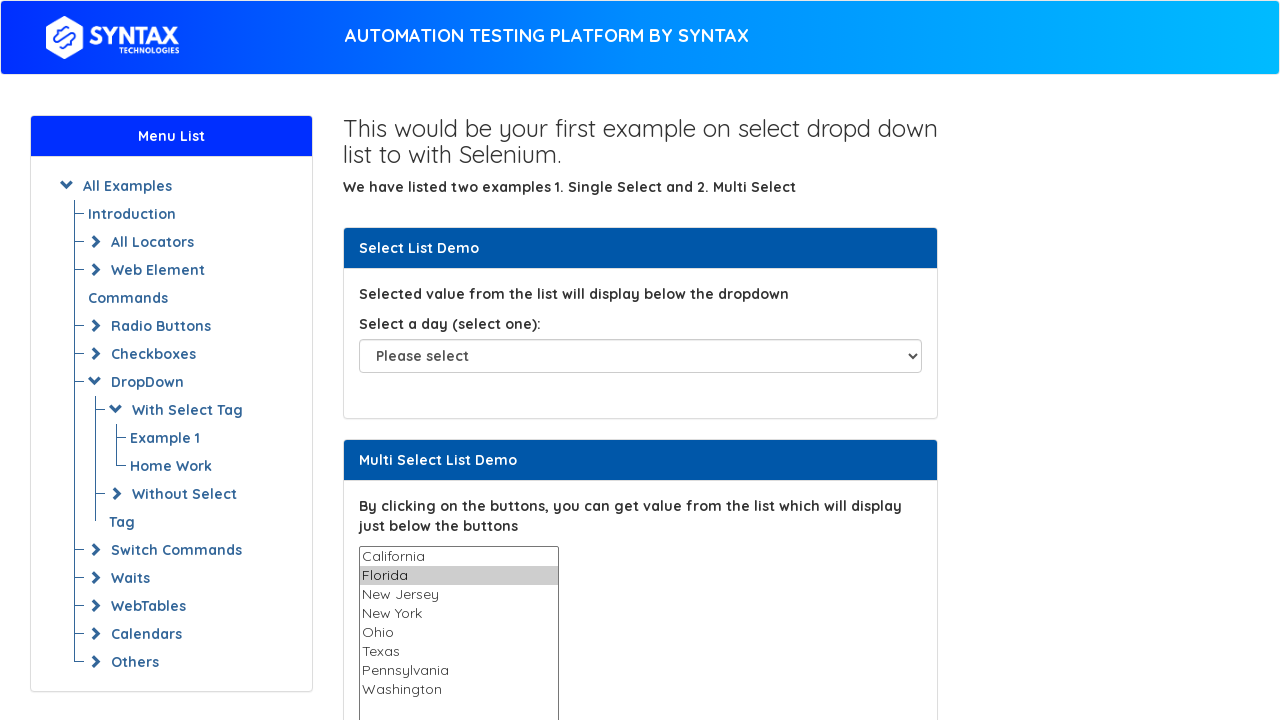

Selected option 'New Jersey' from dropdown on select[name='States']
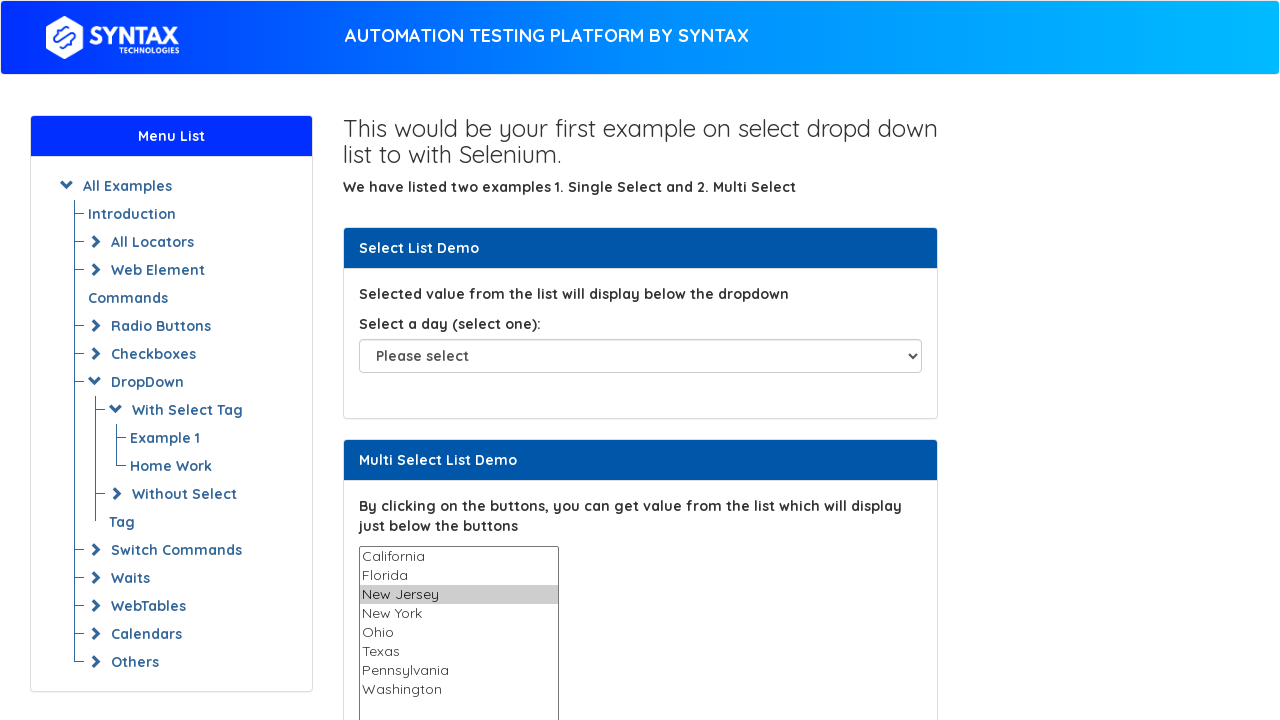

Waited 1 second between selections
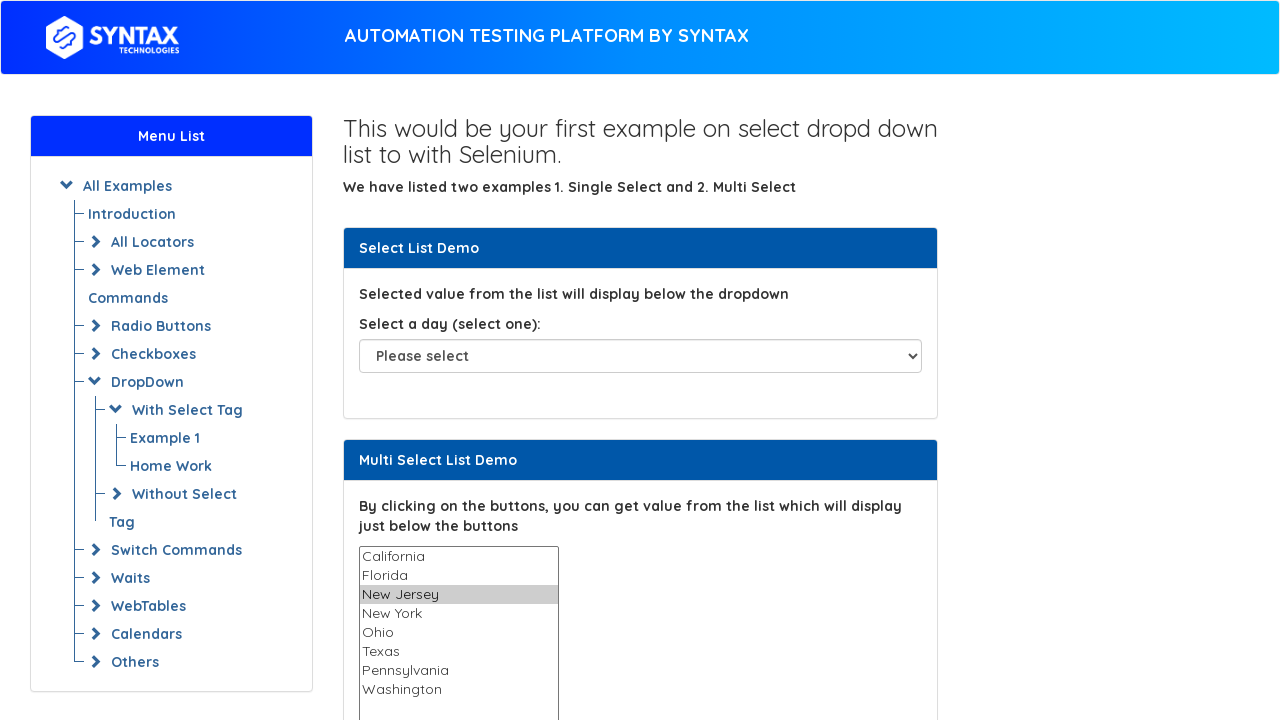

Selected option 'New York' from dropdown on select[name='States']
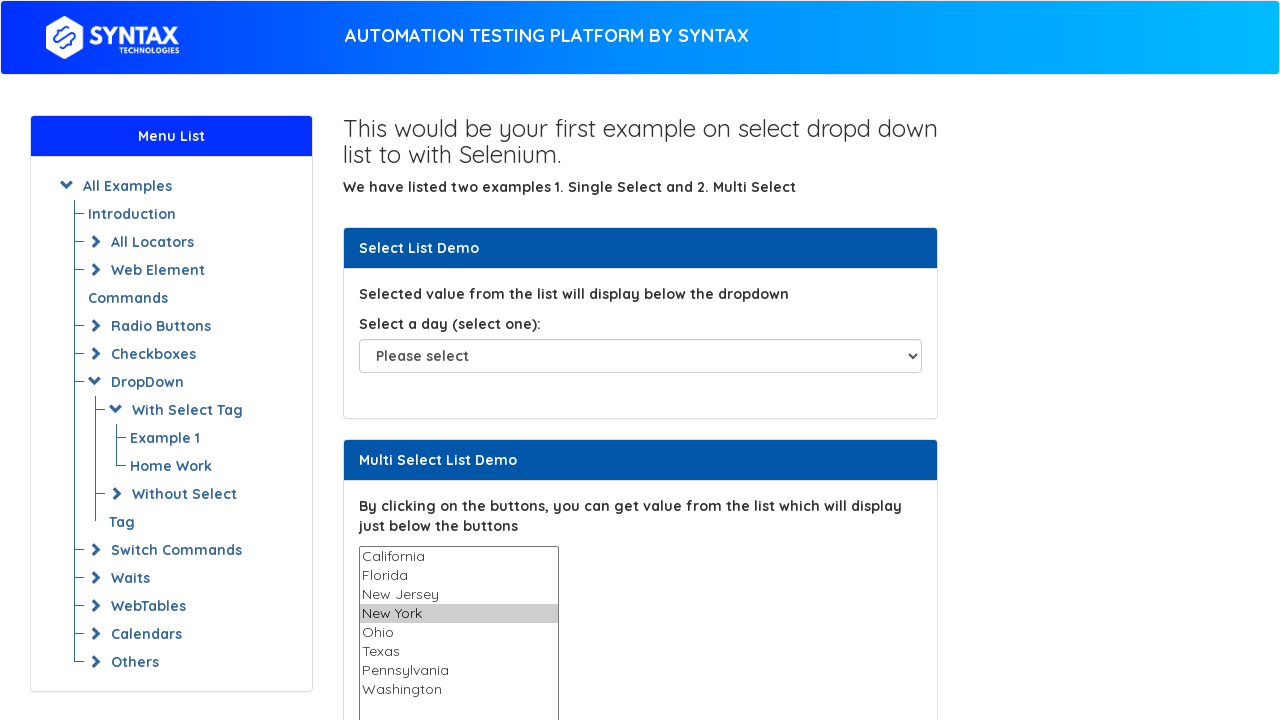

Waited 1 second between selections
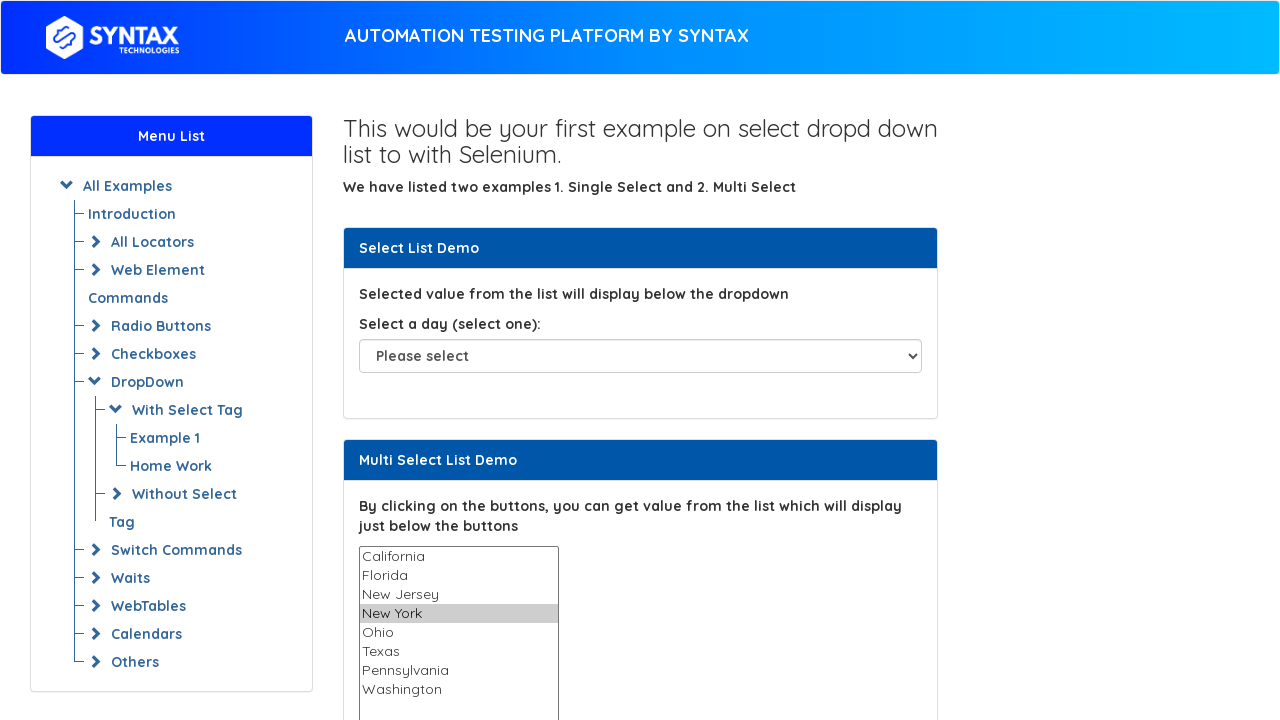

Selected option 'Ohio' from dropdown on select[name='States']
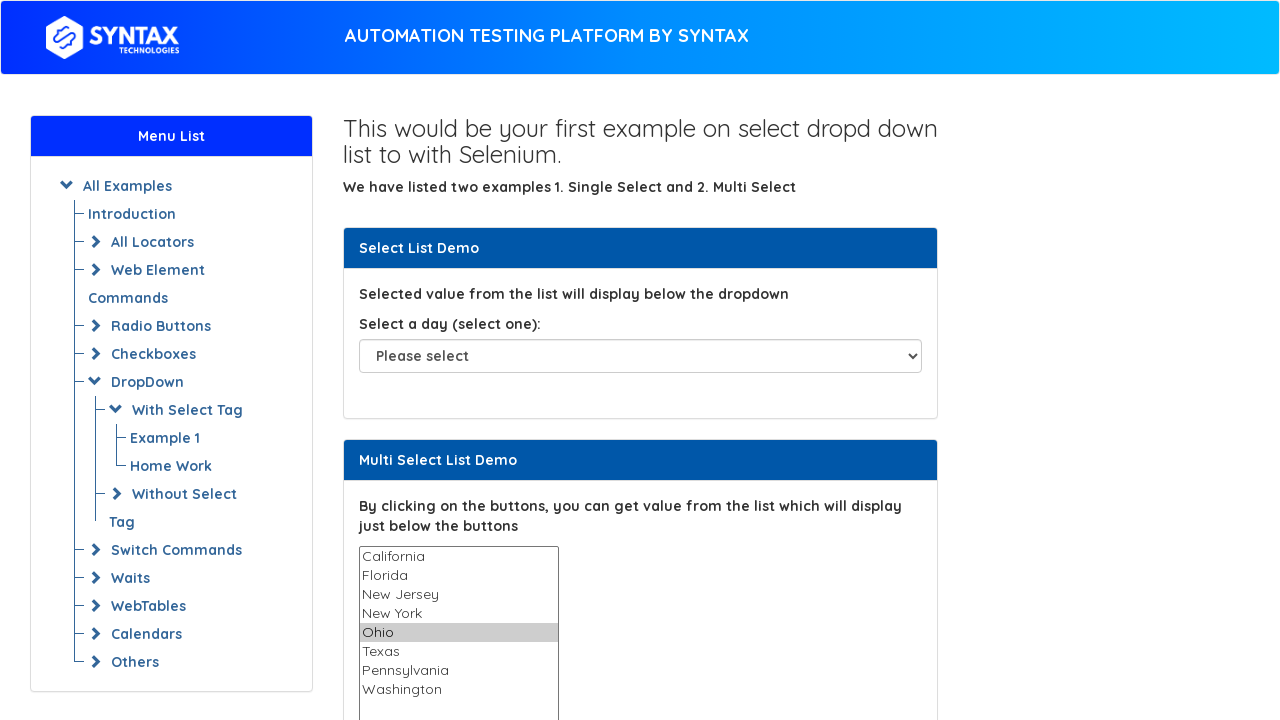

Waited 1 second between selections
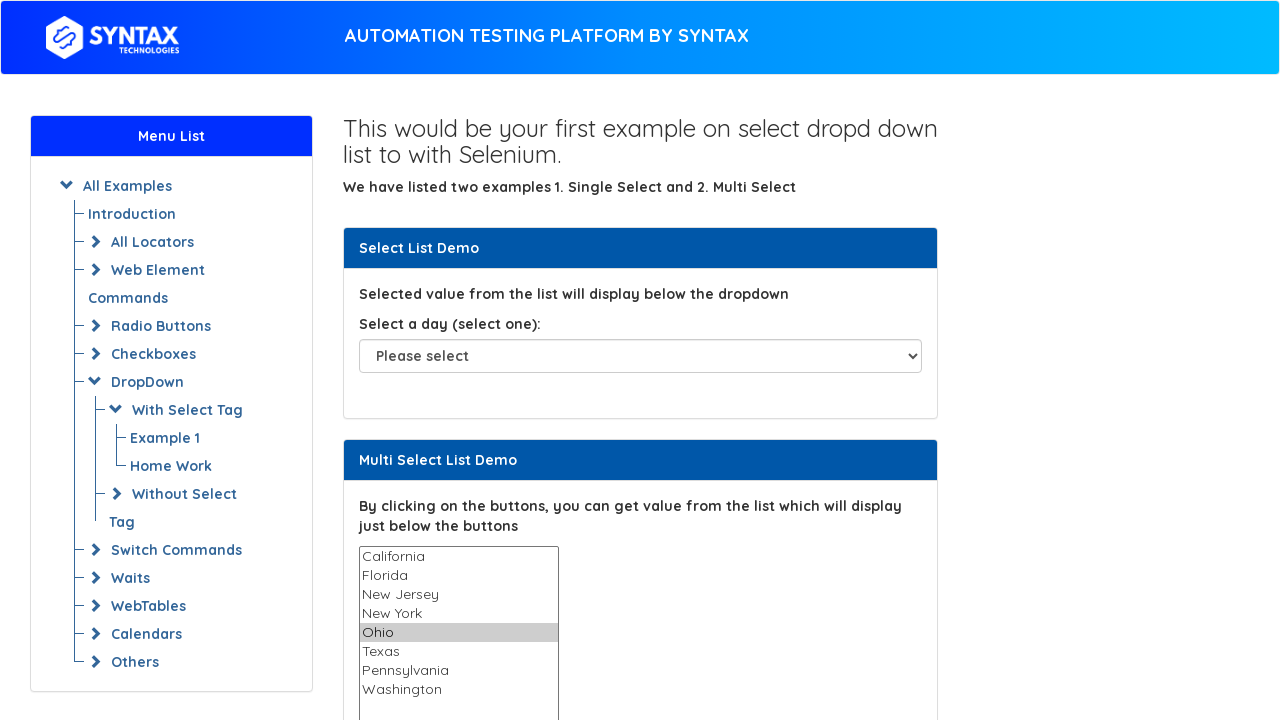

Selected option 'Texas' from dropdown on select[name='States']
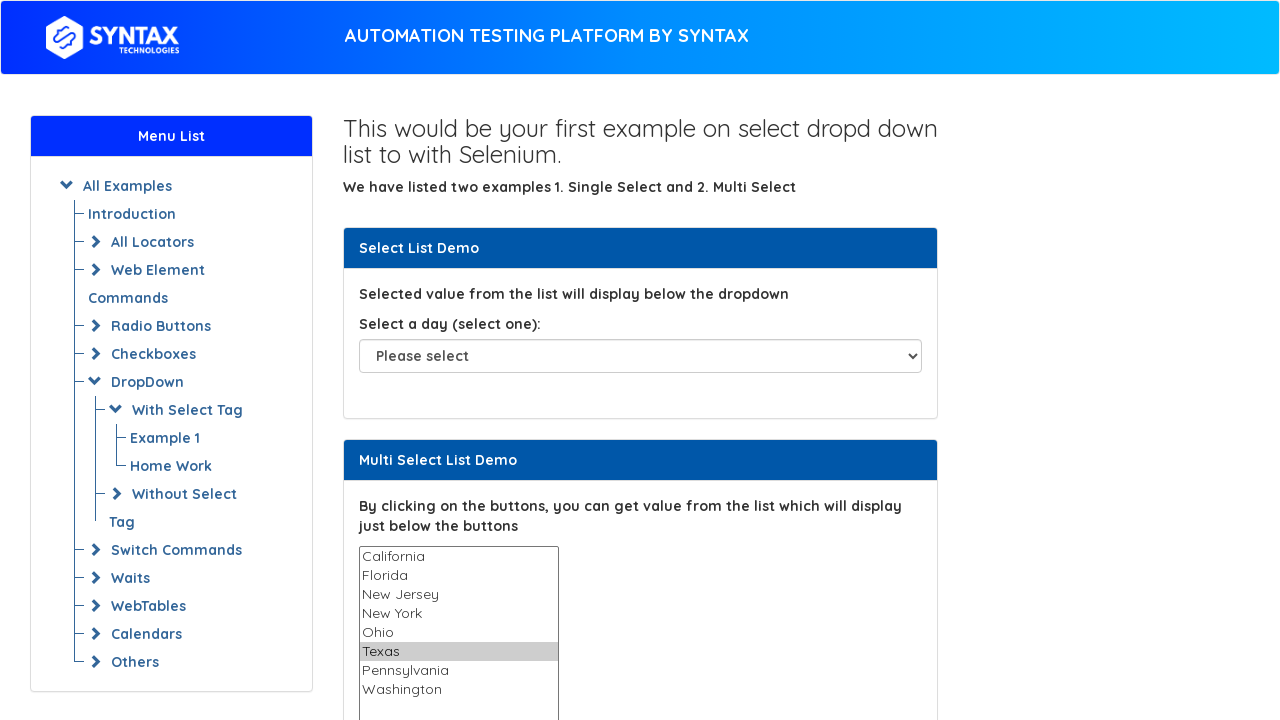

Waited 1 second between selections
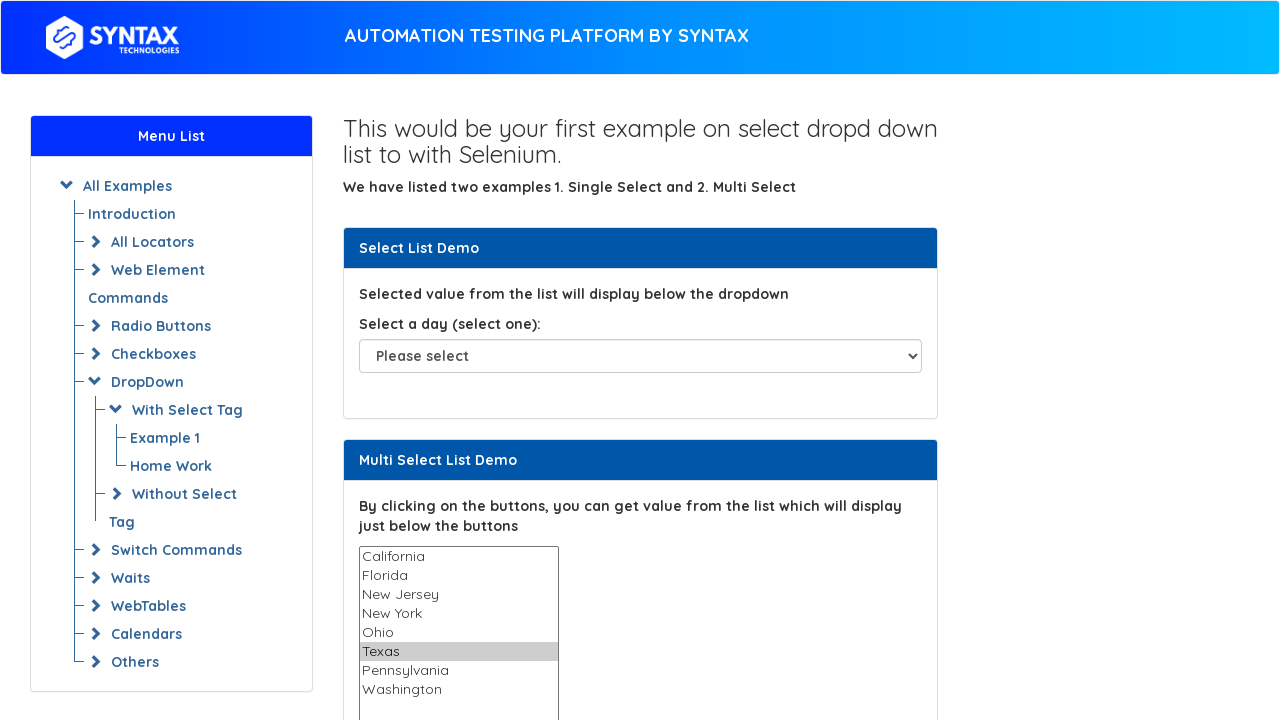

Selected option 'Pennsylvania' from dropdown on select[name='States']
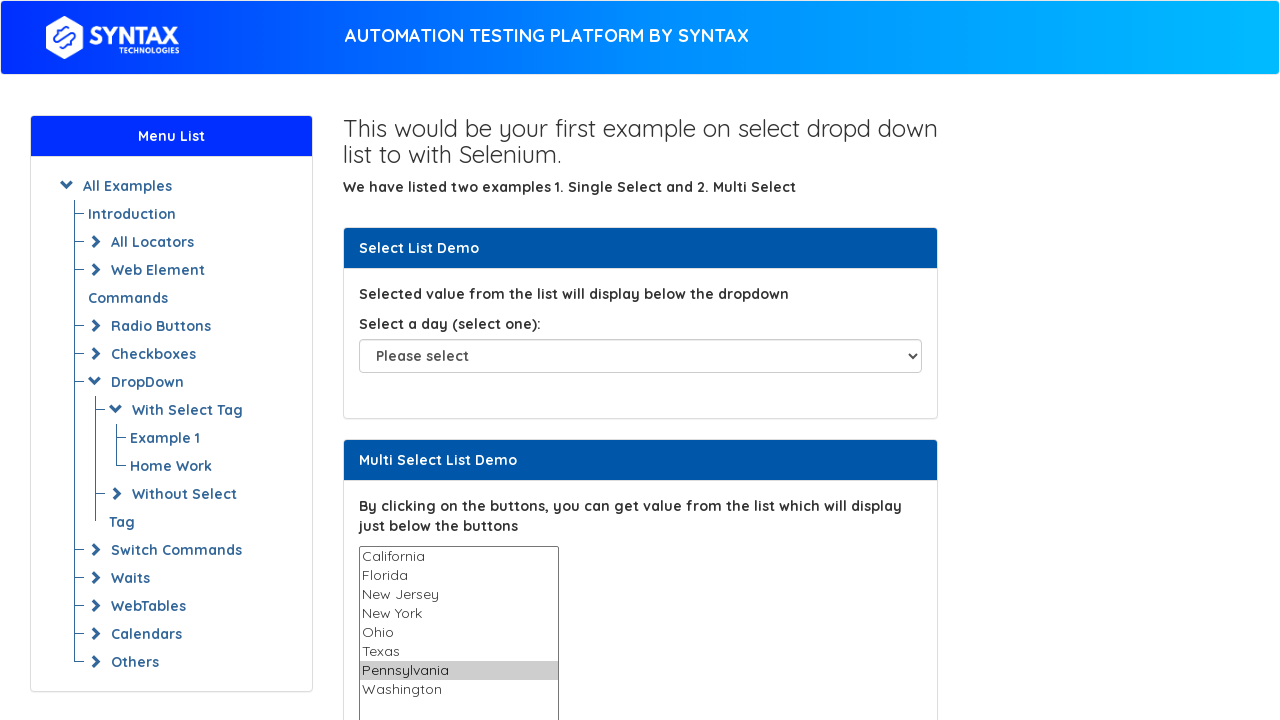

Waited 1 second between selections
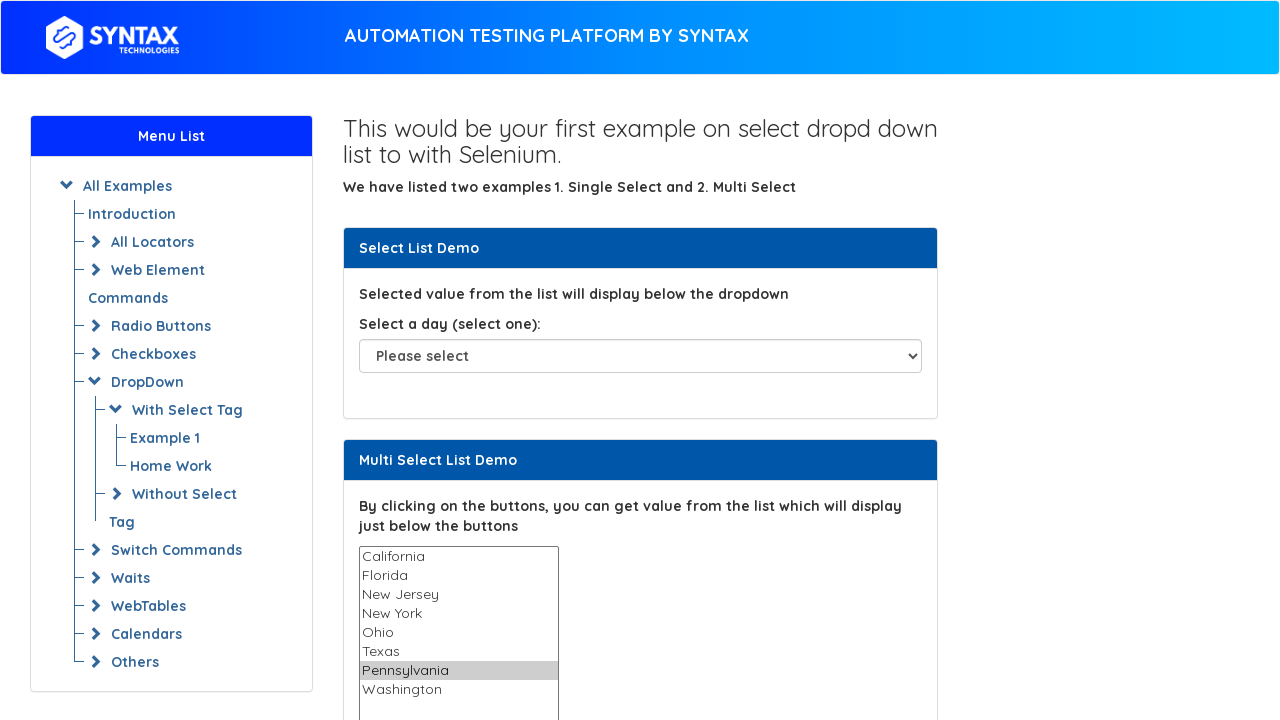

Selected option 'Washington' from dropdown on select[name='States']
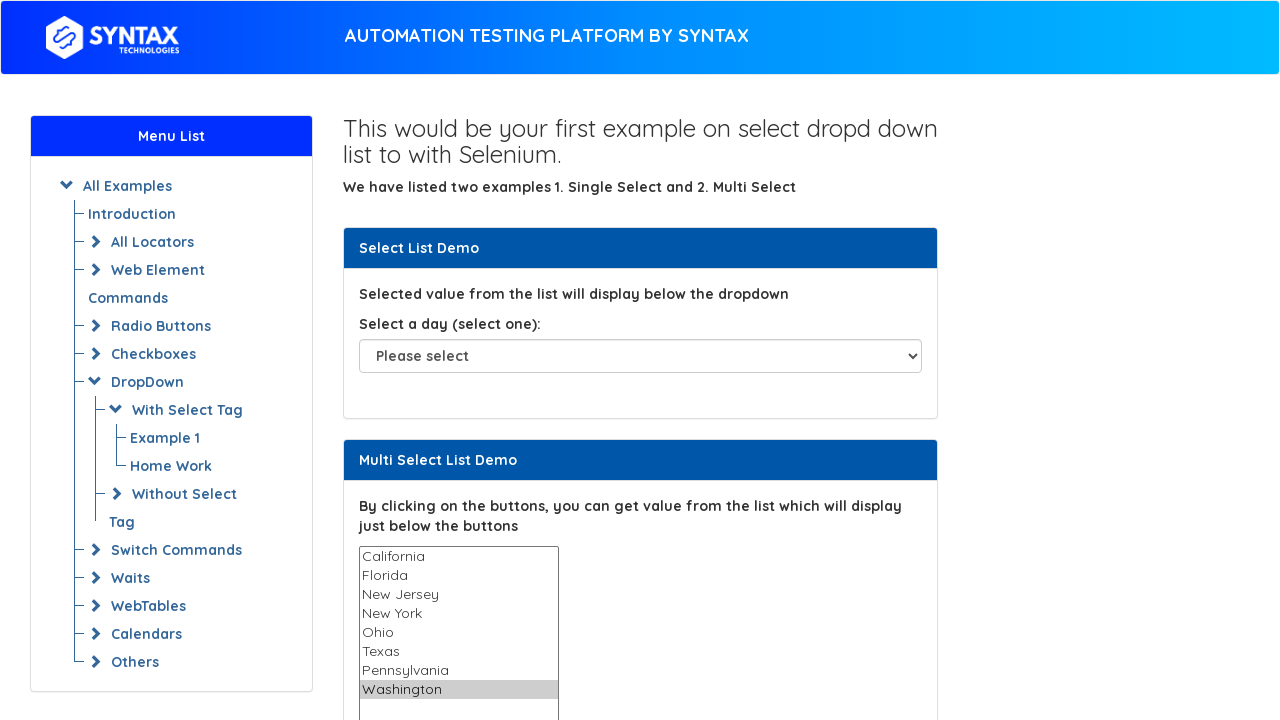

Waited 1 second between selections
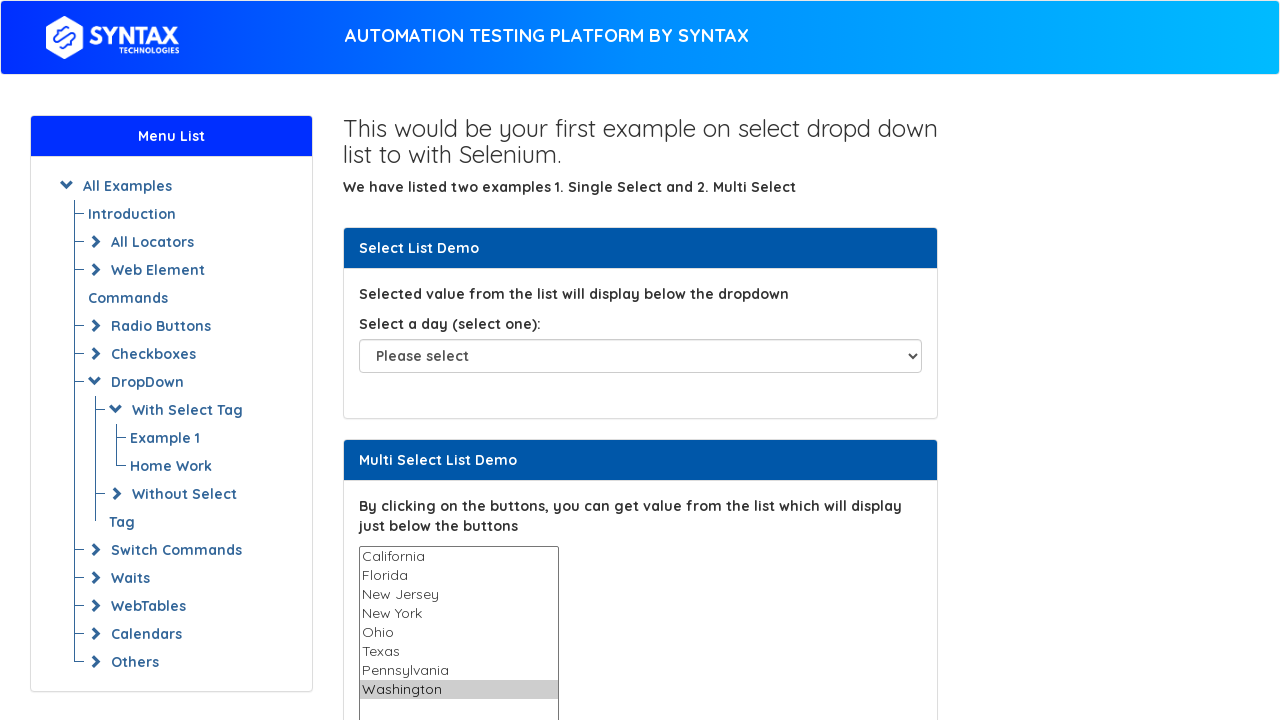

Retrieved all options again for deselection
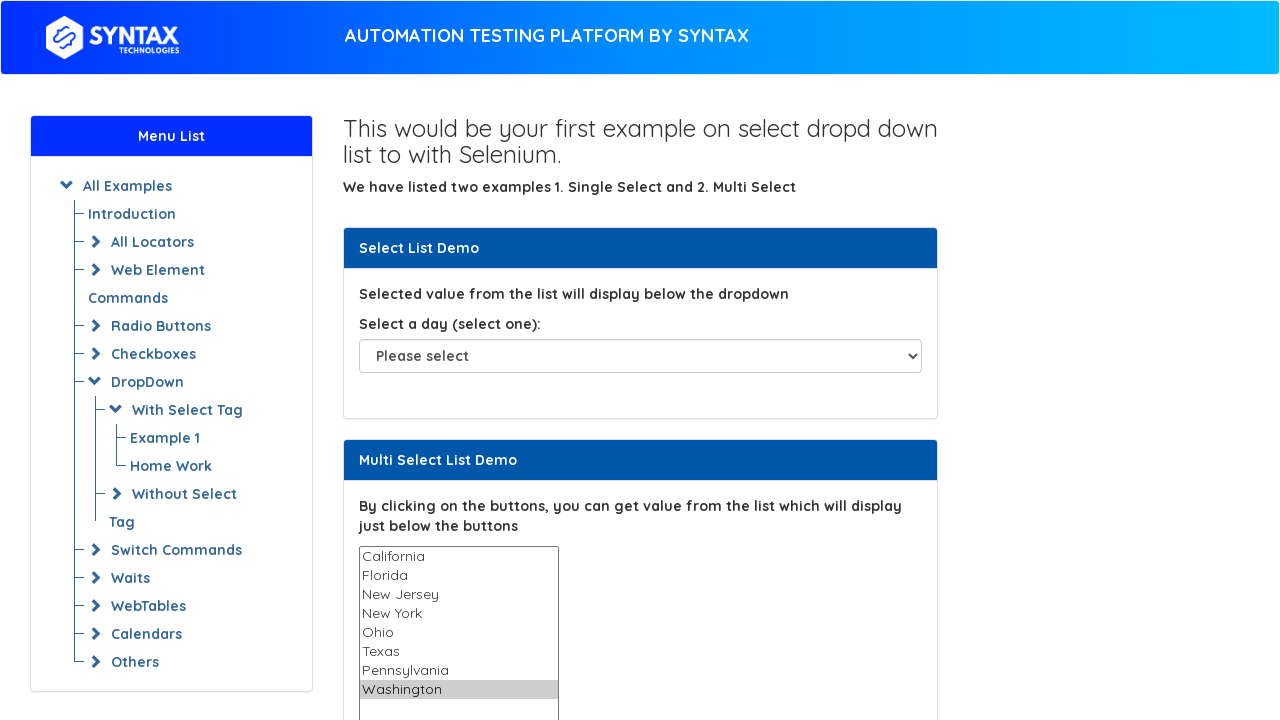

Retrieved value of option at index 5: 'Texas'
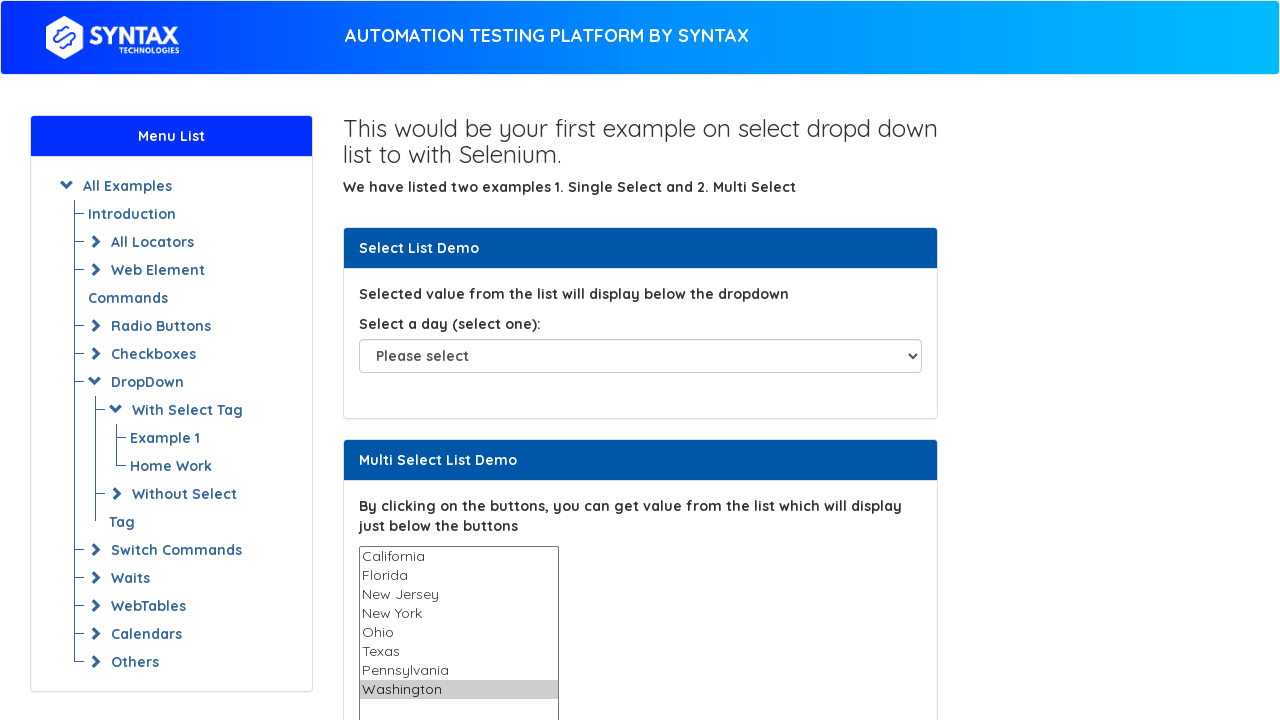

Retrieved currently selected values: ['Washington']
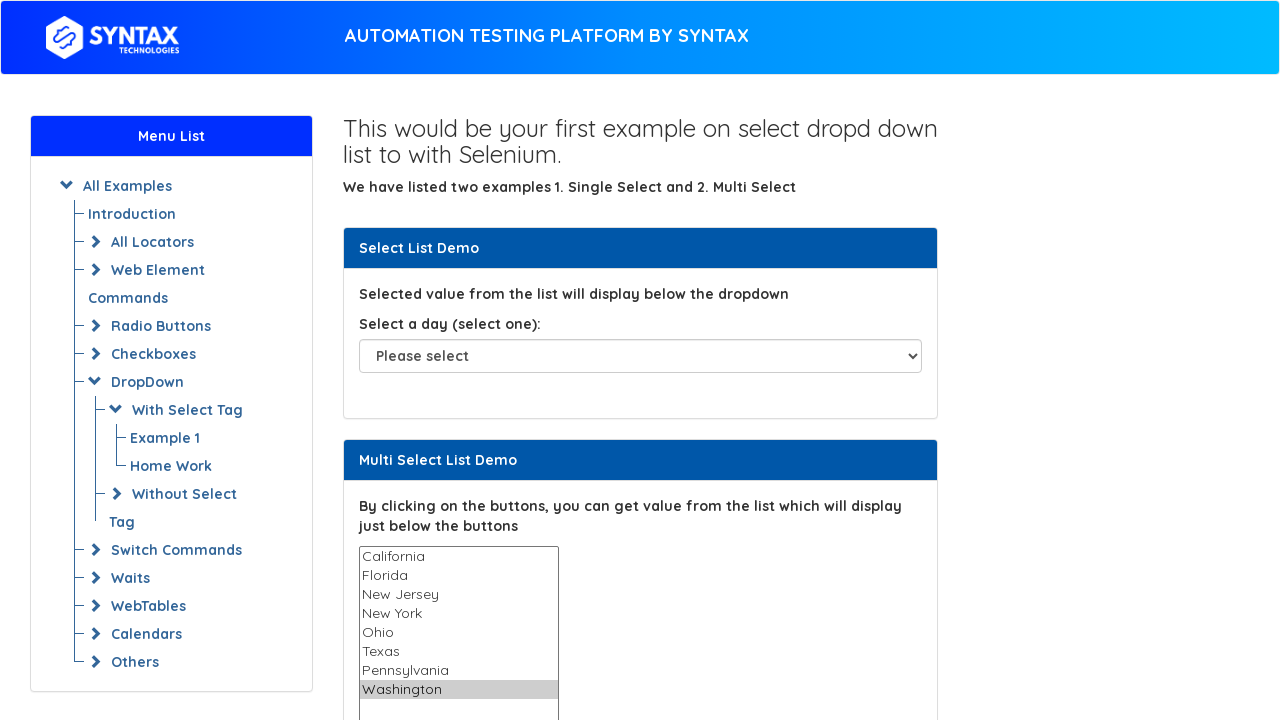

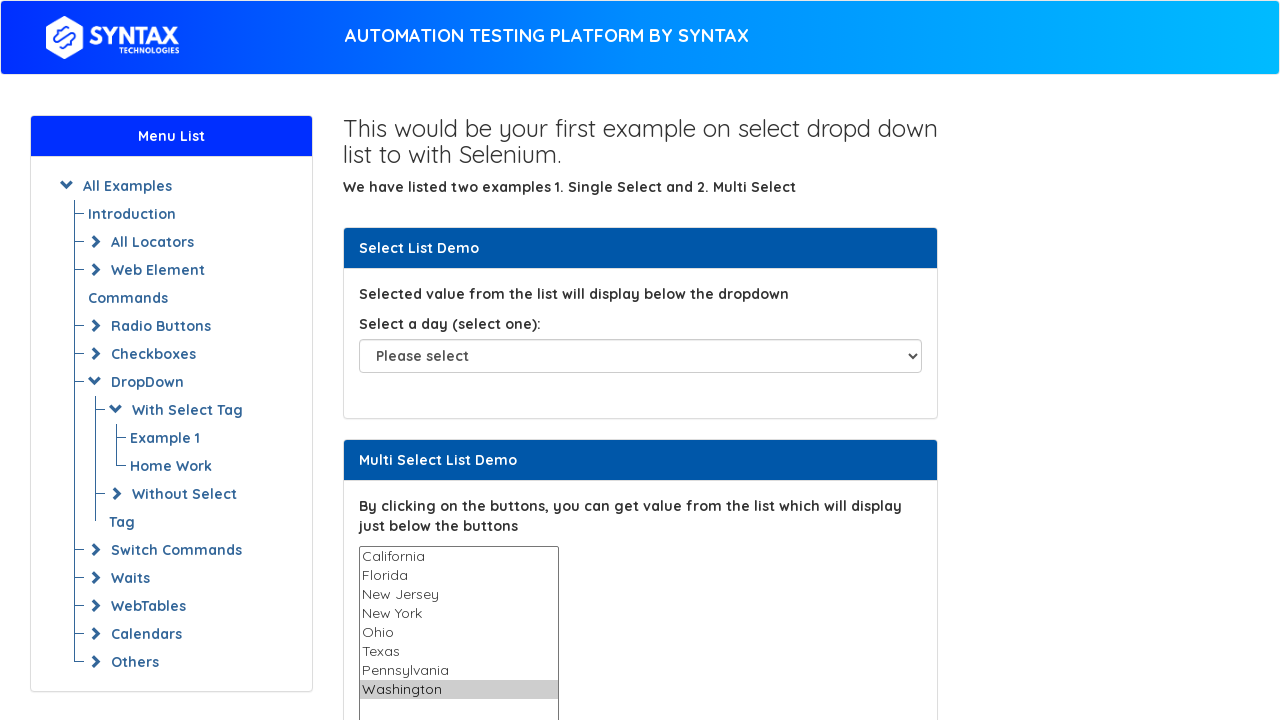